Tests window handling functionality by clicking a button in an iframe that opens a new window, switching to it, and then switching back to the original window

Starting URL: https://www.w3schools.com/jsref/tryit.asp?filename=tryjsref_win_open

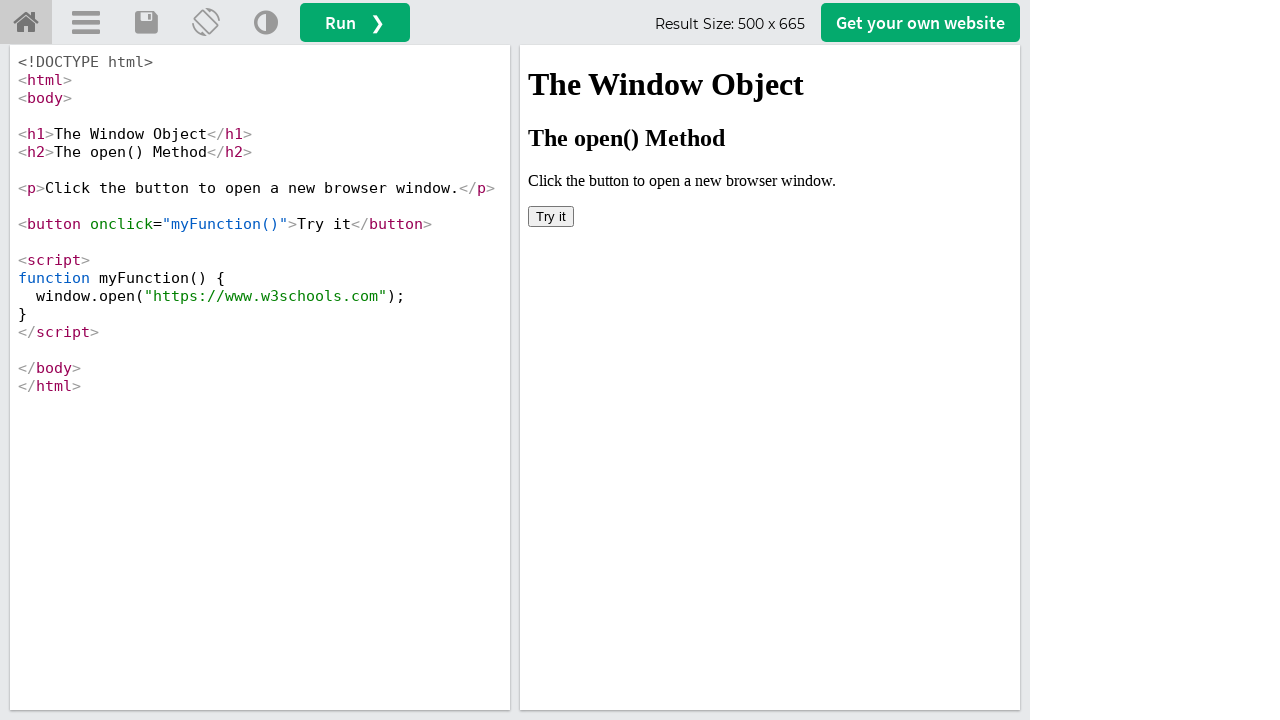

Located iframe with id 'iframeResult'
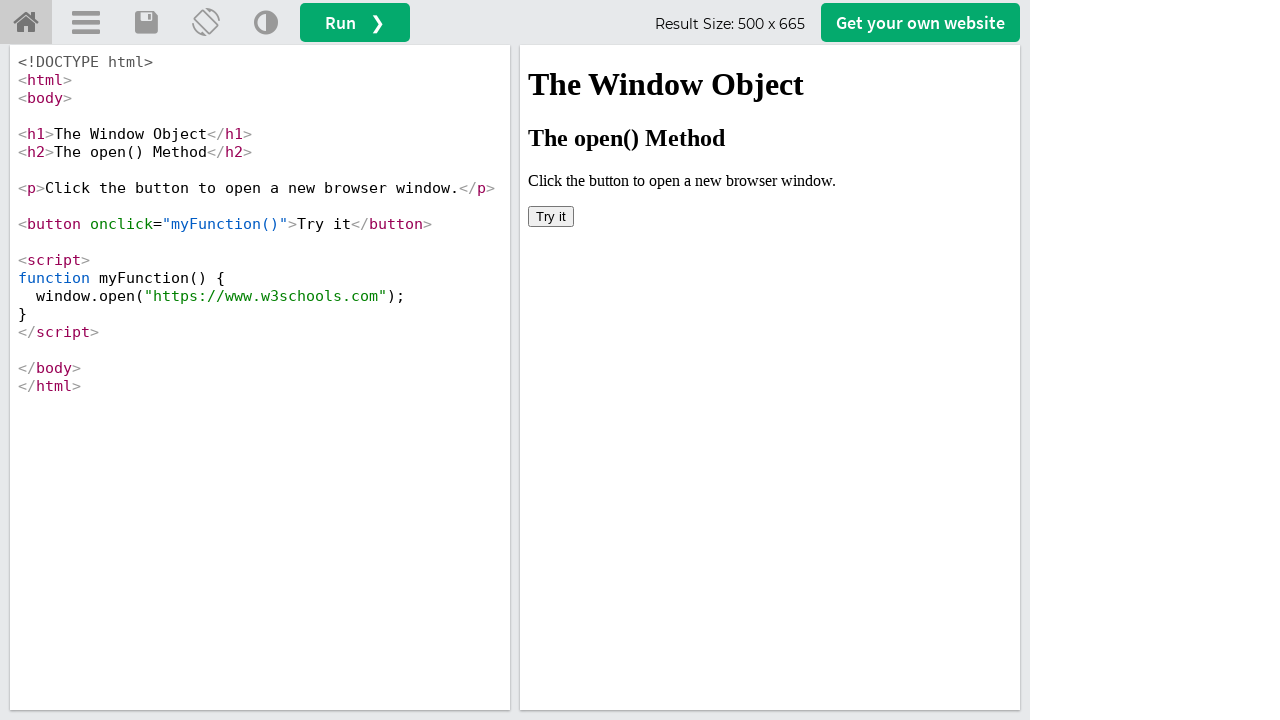

Clicked 'Try it' button in iframe, new window opened at (551, 216) on iframe[id='iframeResult'] >> internal:control=enter-frame >> button:has-text('Tr
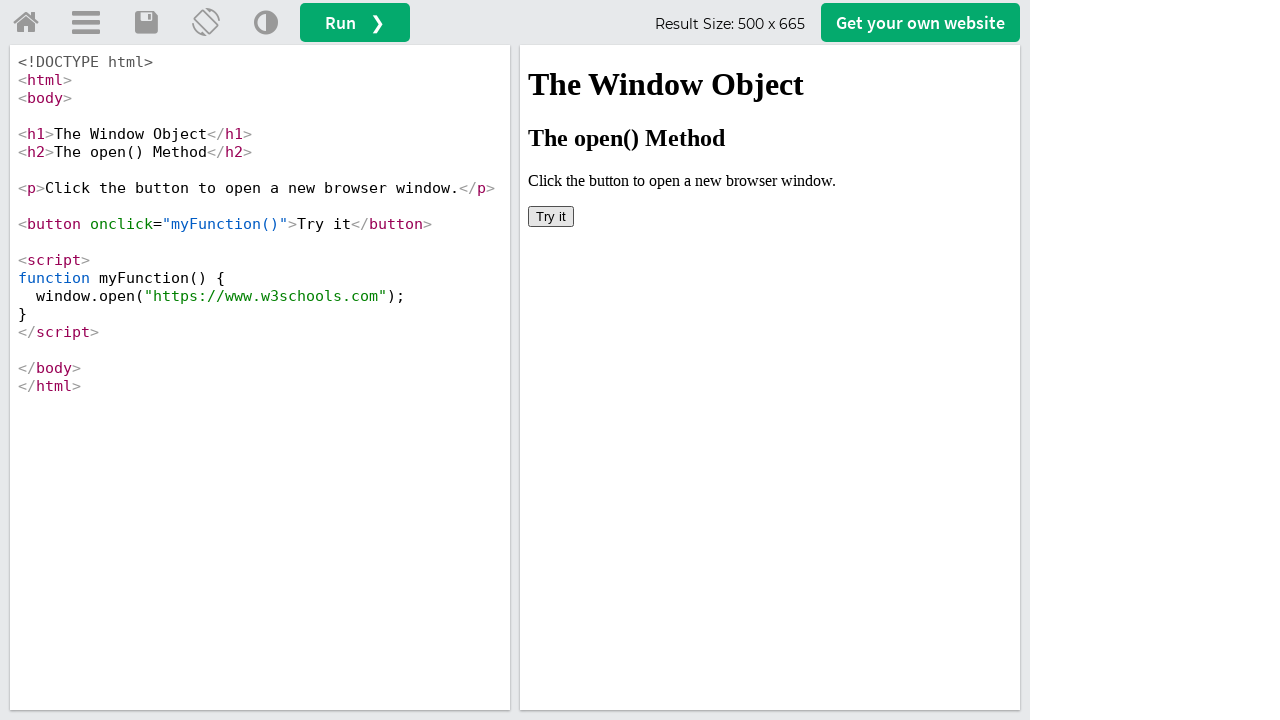

Retrieved new window/page object from popup
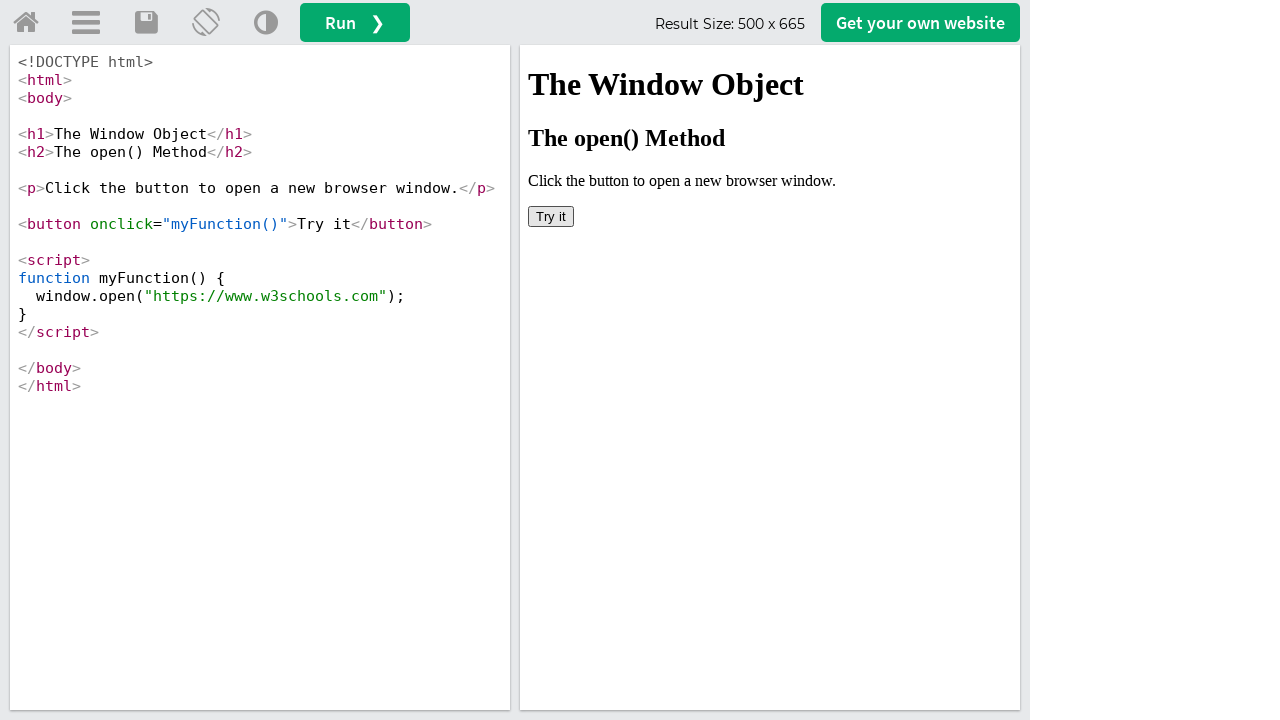

New window finished loading
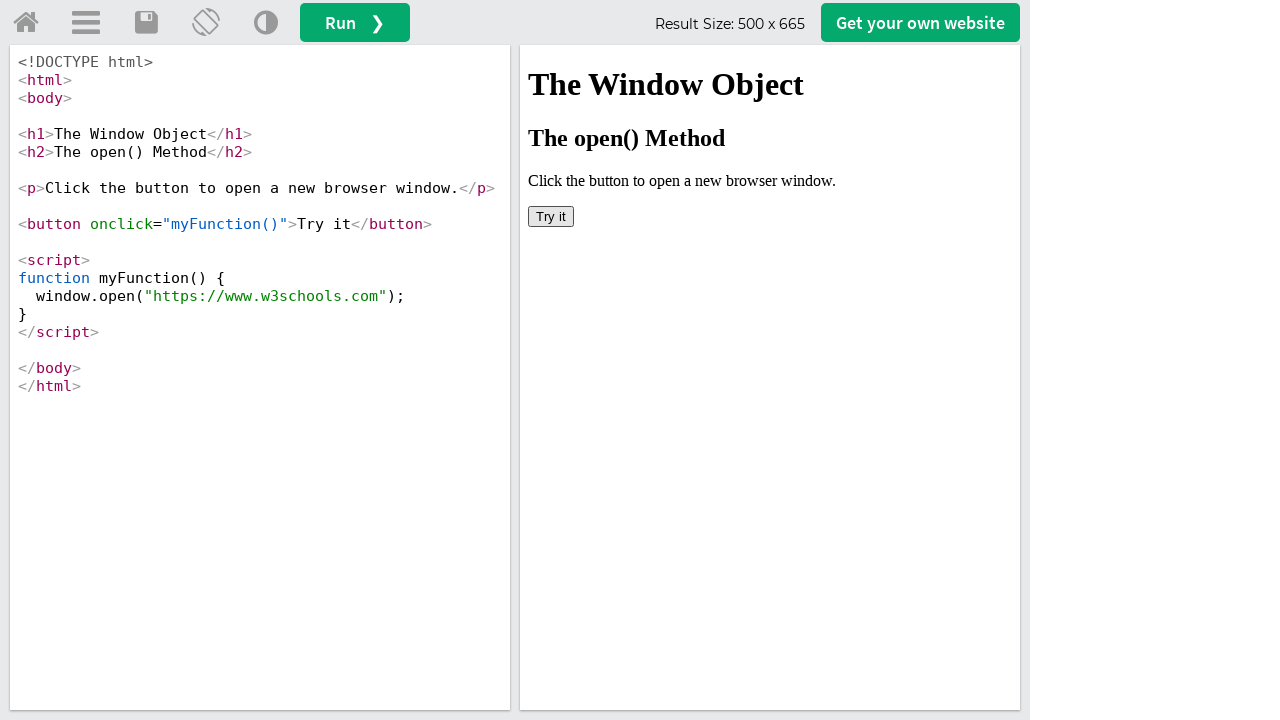

Captured URL of new window: https://www.w3schools.com/
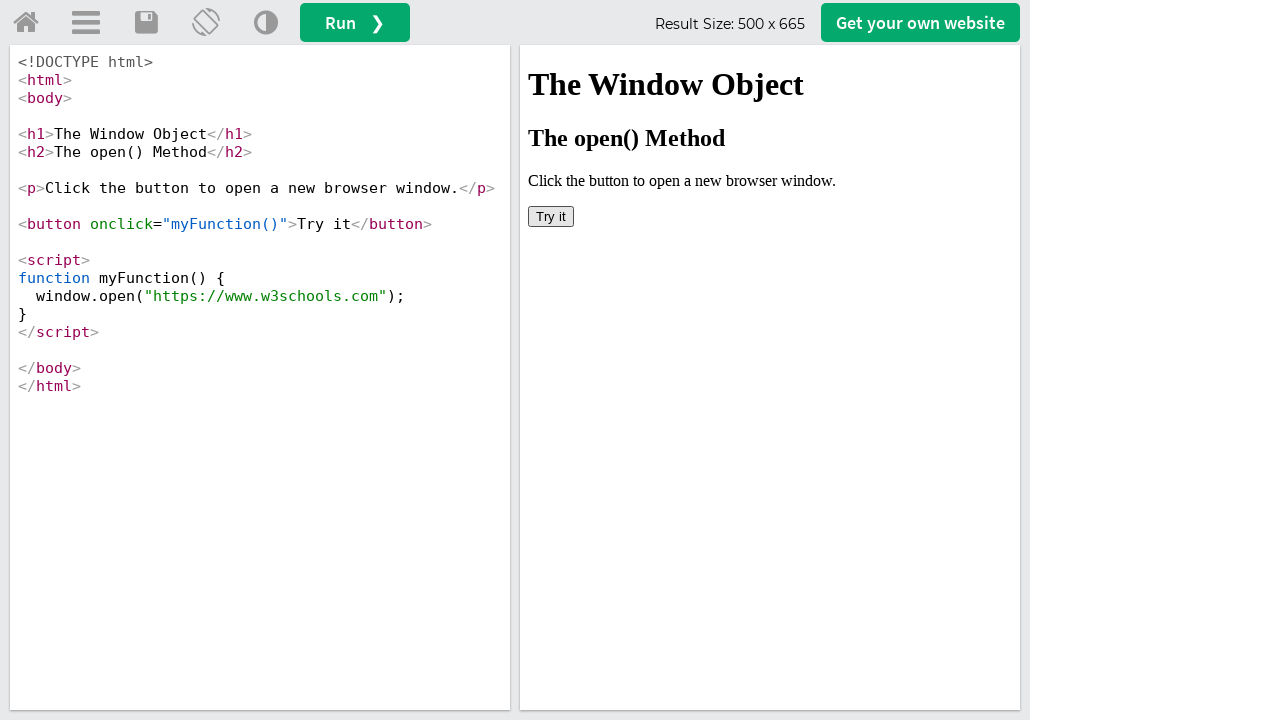

Captured title of new window: <bound method Page.title of <Page url='https://www.w3schools.com/'>>
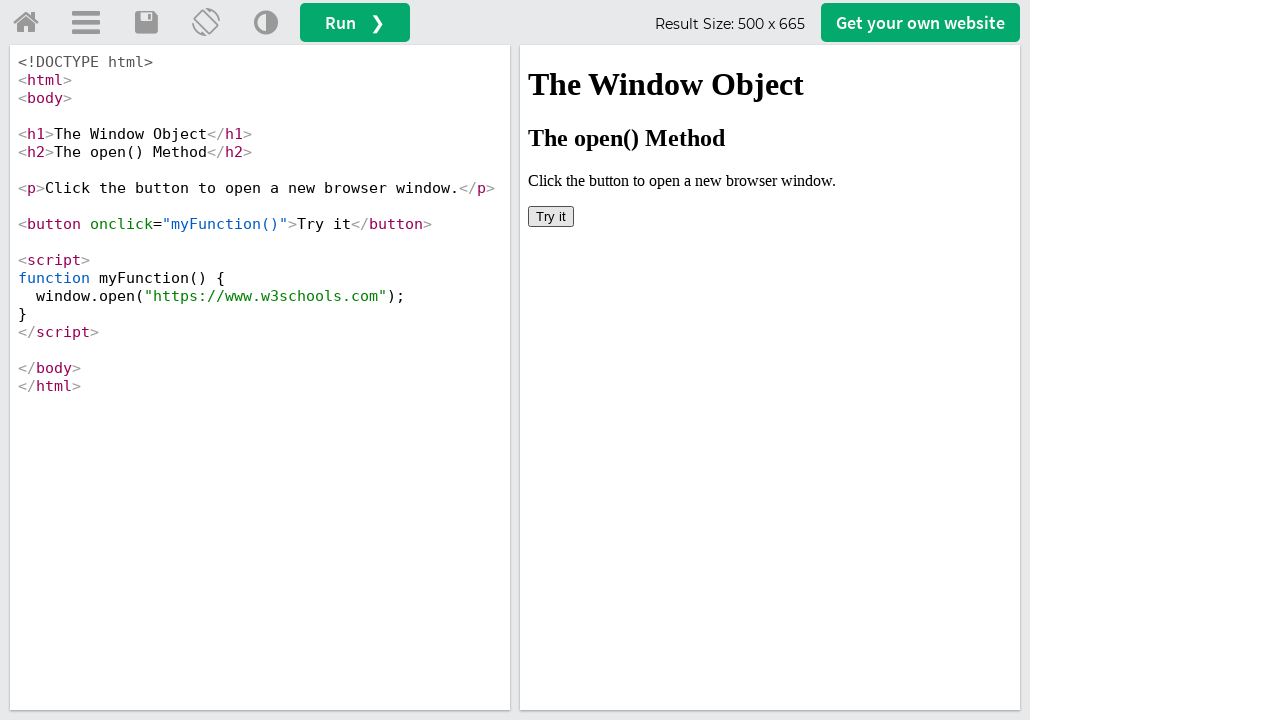

Closed new window, switched back to original window
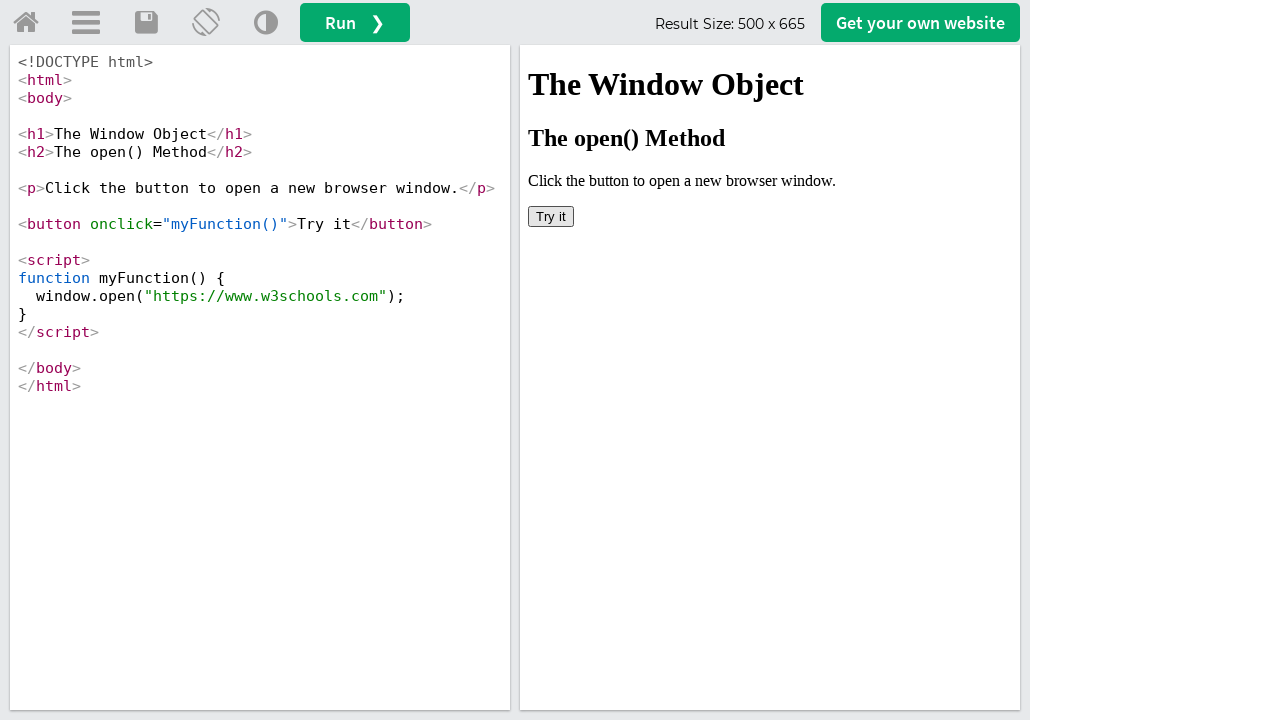

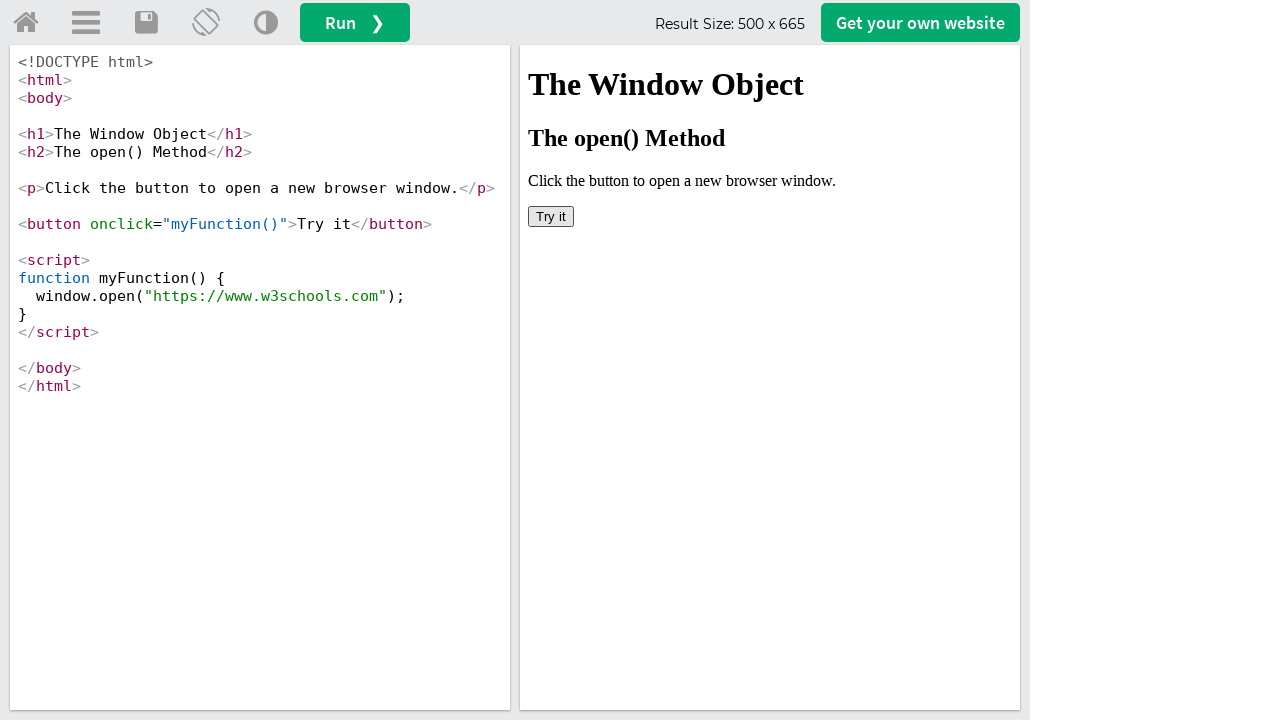